Tests the add/remove elements functionality by clicking the Add Element button, verifying the Delete button appears, clicking Delete, and verifying the page header remains visible

Starting URL: https://the-internet.herokuapp.com/add_remove_elements/

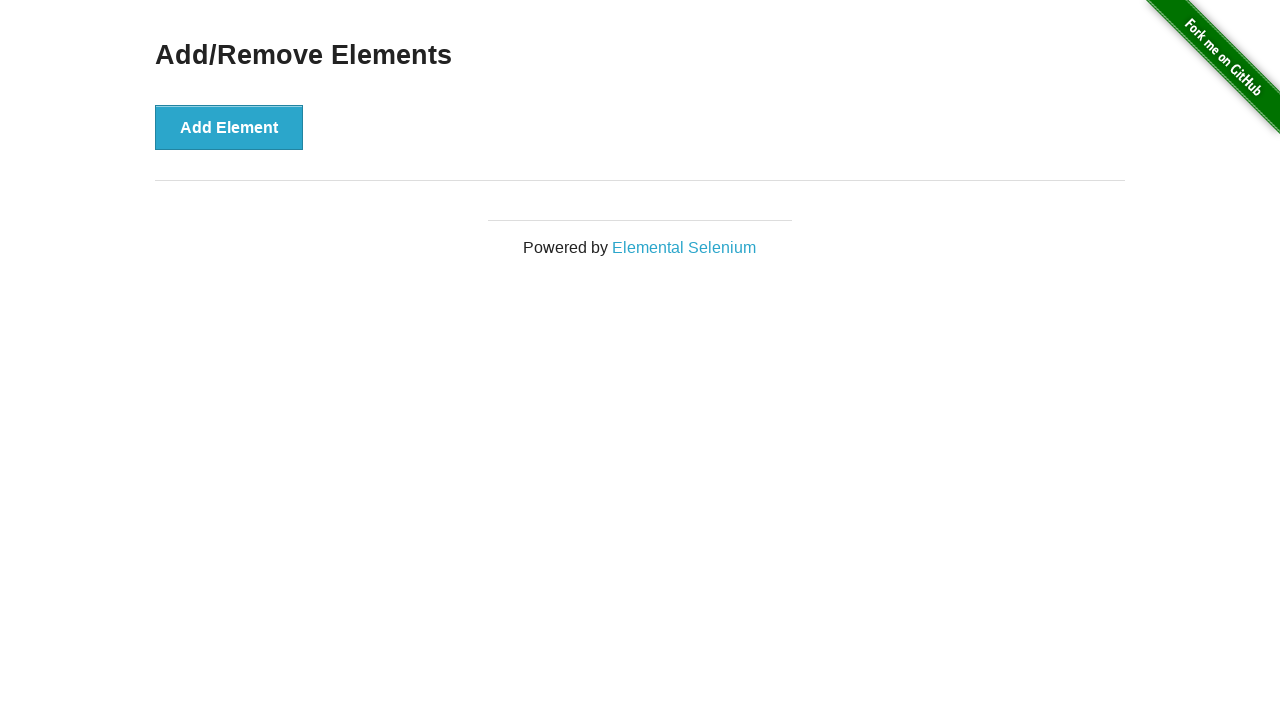

Clicked Add Element button at (229, 127) on button[onclick='addElement()']
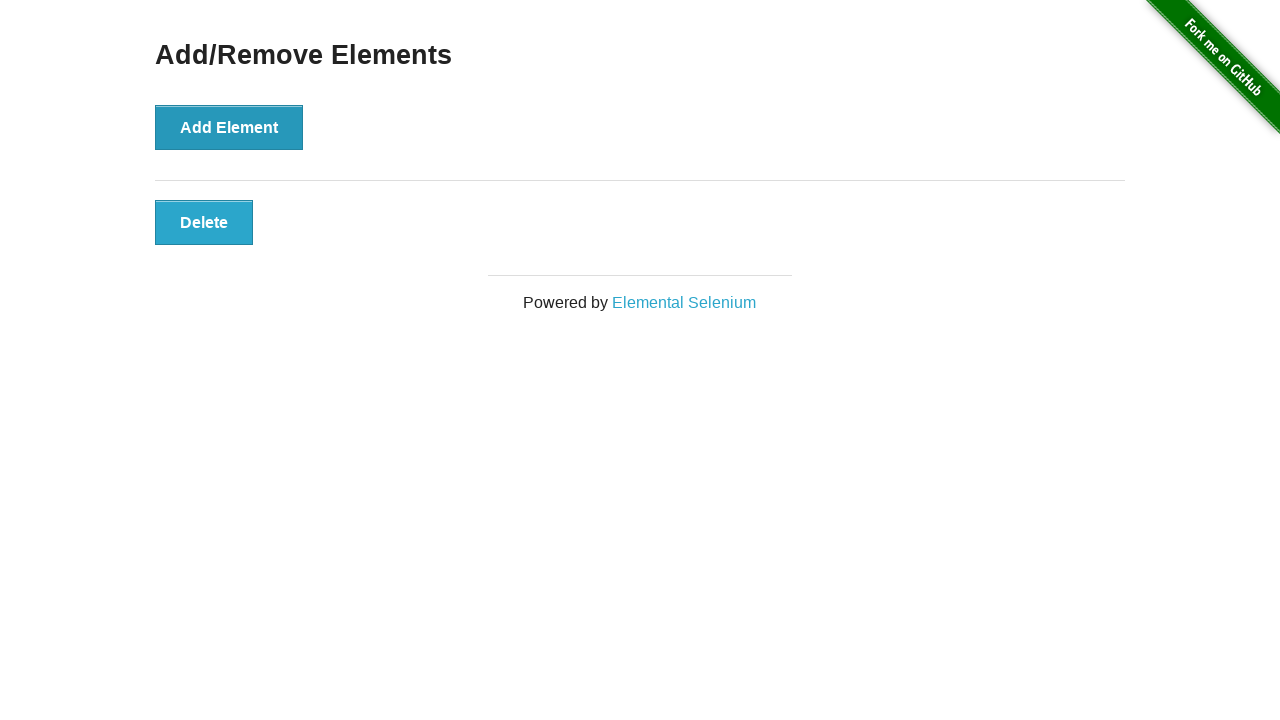

Delete button appeared after clicking Add Element
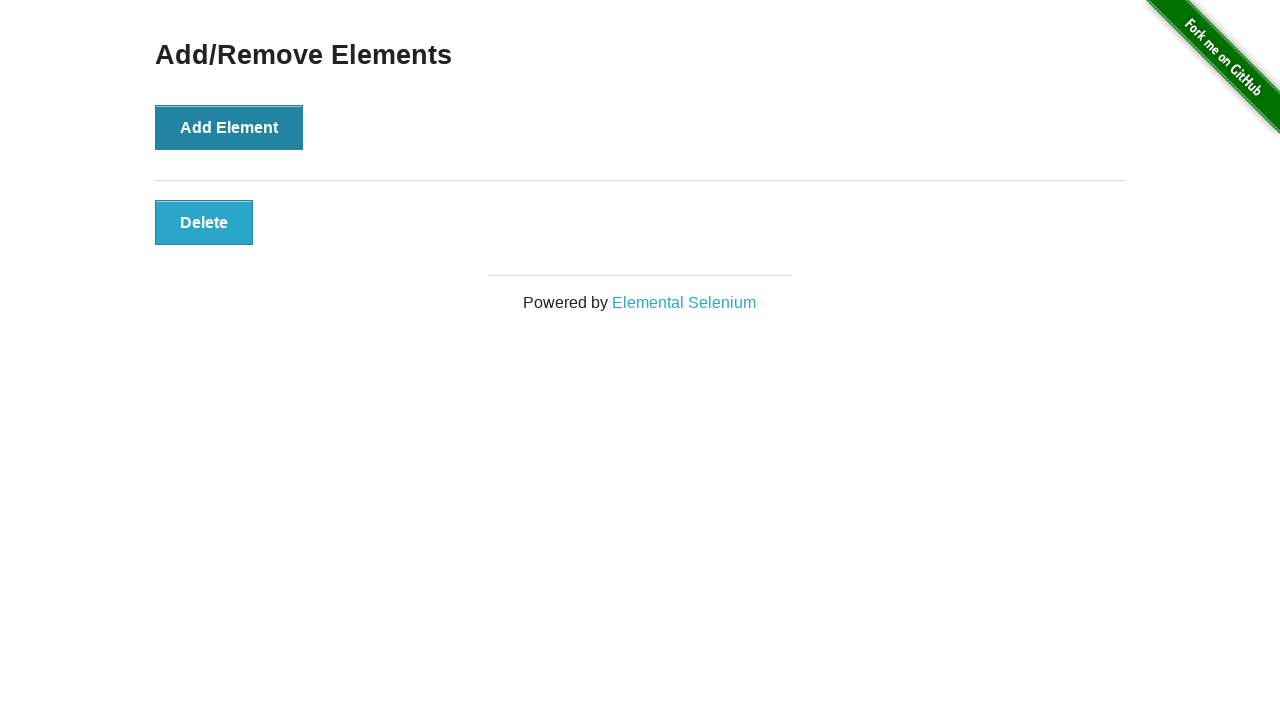

Clicked Delete button at (204, 222) on button[onclick='deleteElement()']
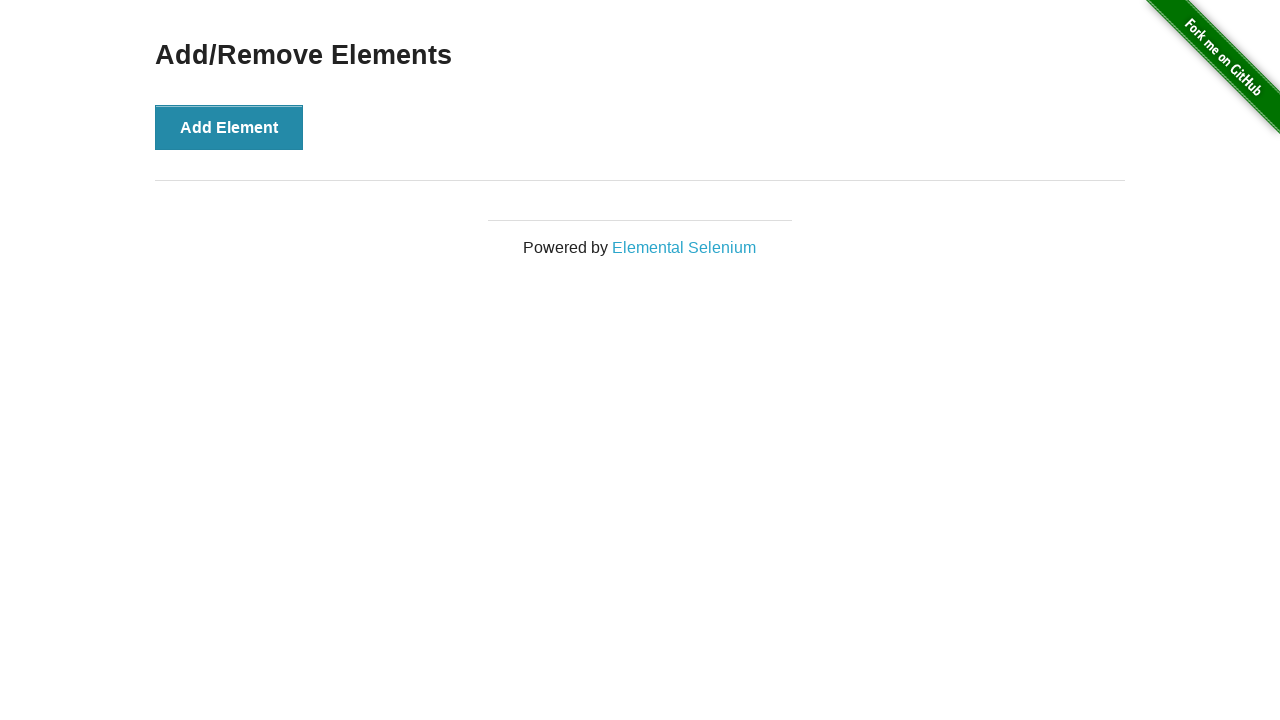

Verified page header remains visible after deleting element
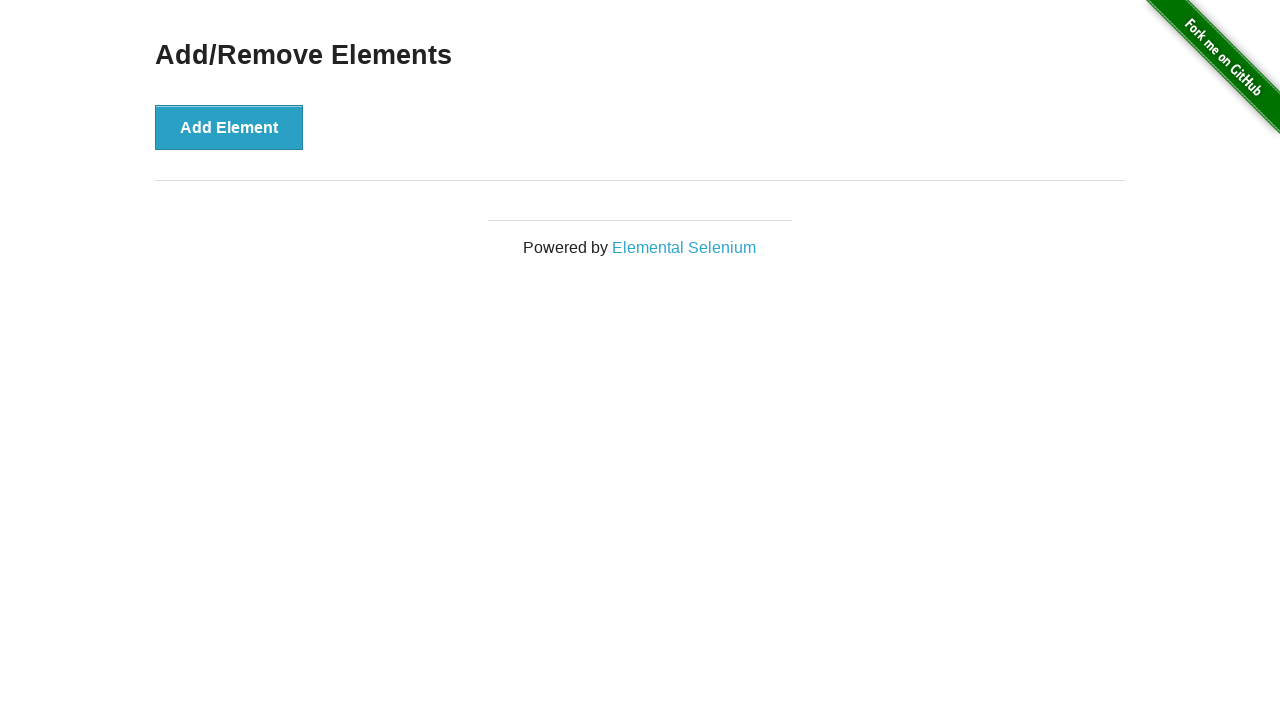

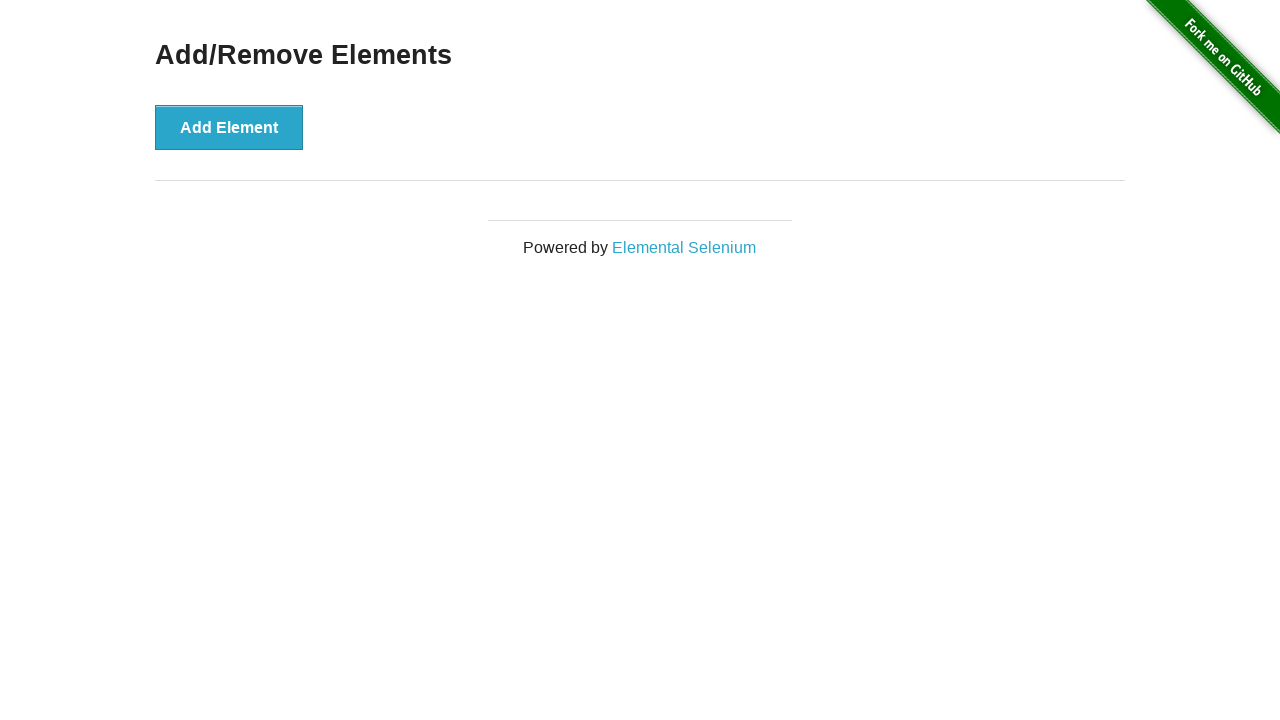